Tests clicking a button using Actions class to perform a standard click action on a button element

Starting URL: https://demoqa.com/buttons

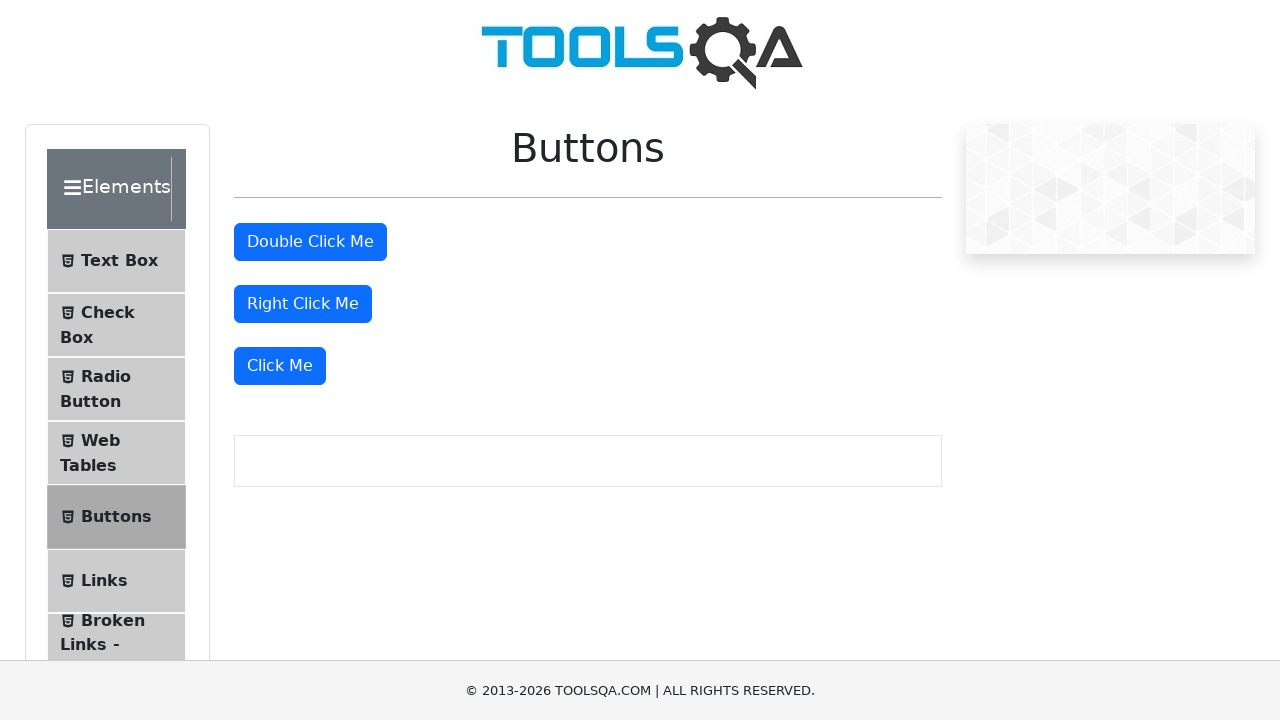

Clicked the 'Click Me' button using standard click action at (280, 366) on xpath=//button[text()='Click Me']
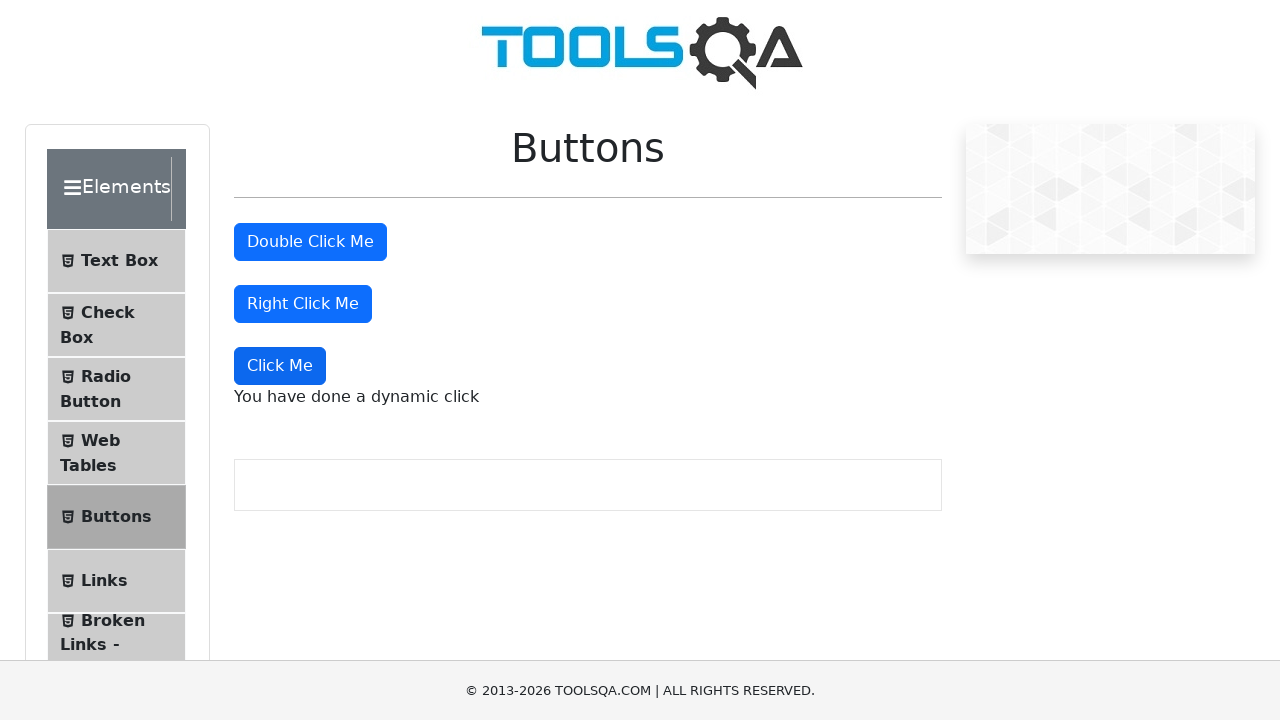

Waited 2 seconds to see the result of the button click
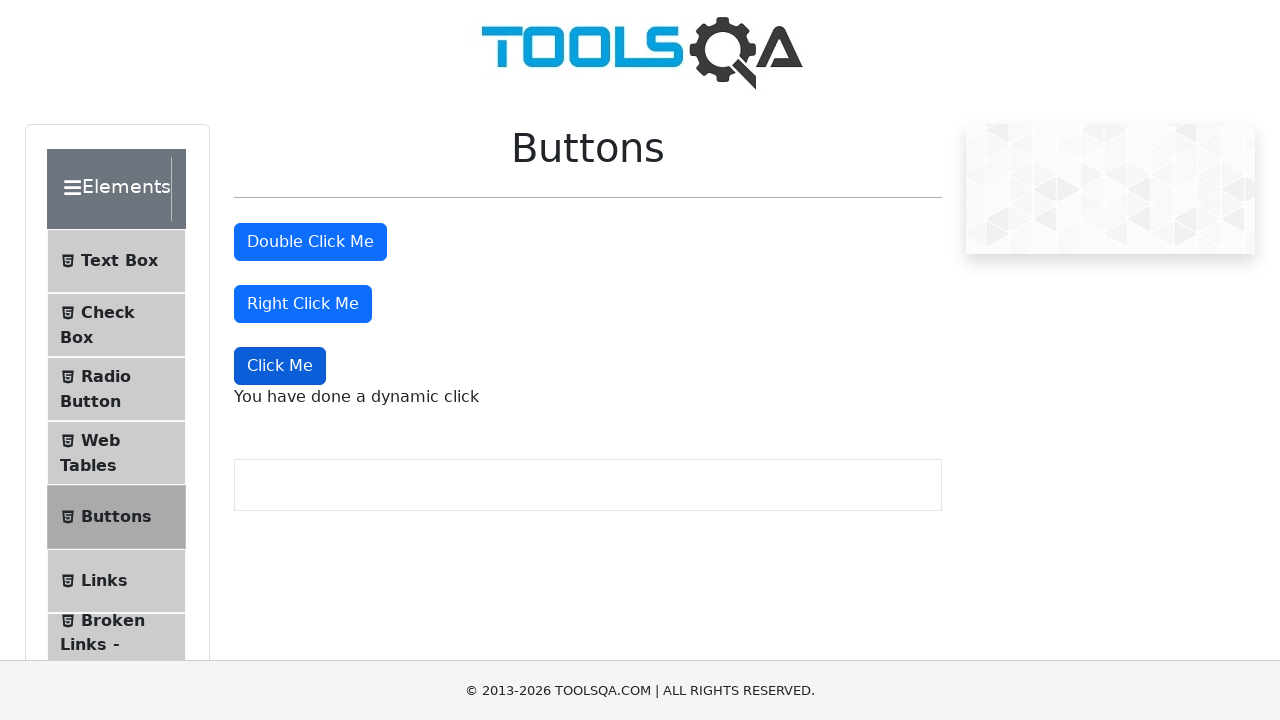

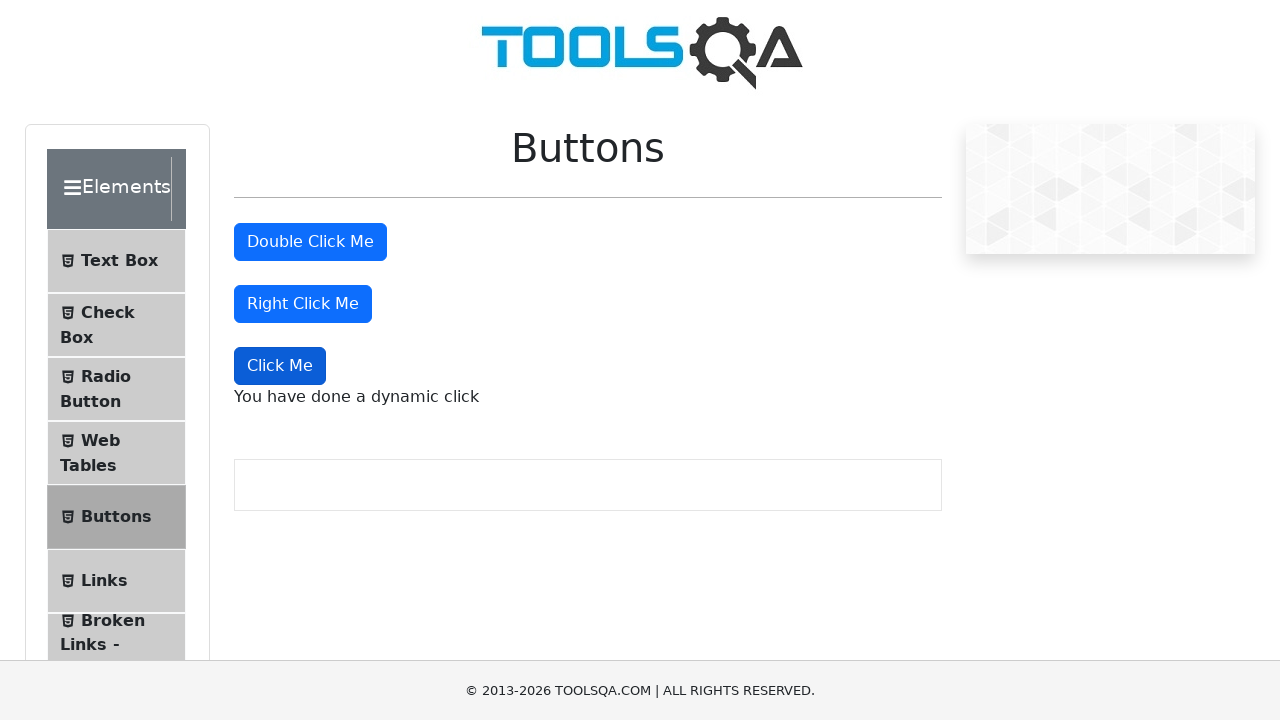